Tests login form validation by submitting invalid username with valid password and verifying the error message

Starting URL: https://www.saucedemo.com/

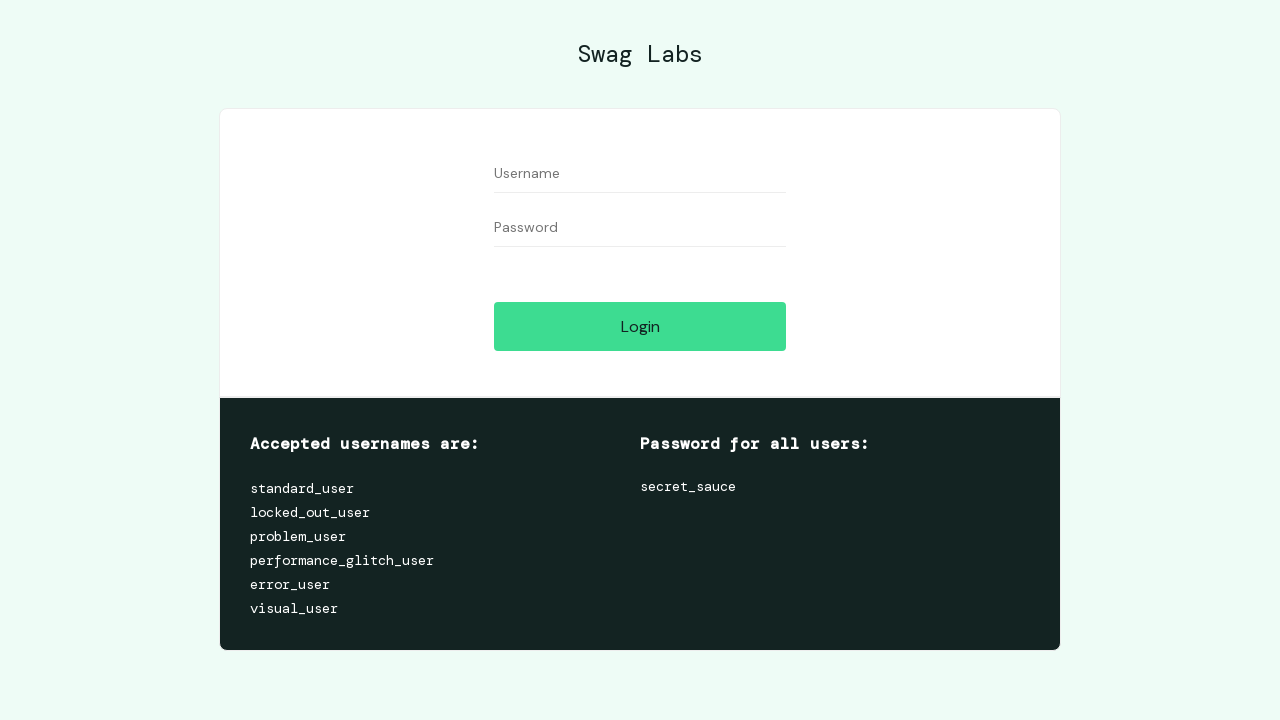

Filled username field with invalid value 'ABCD' on #user-name
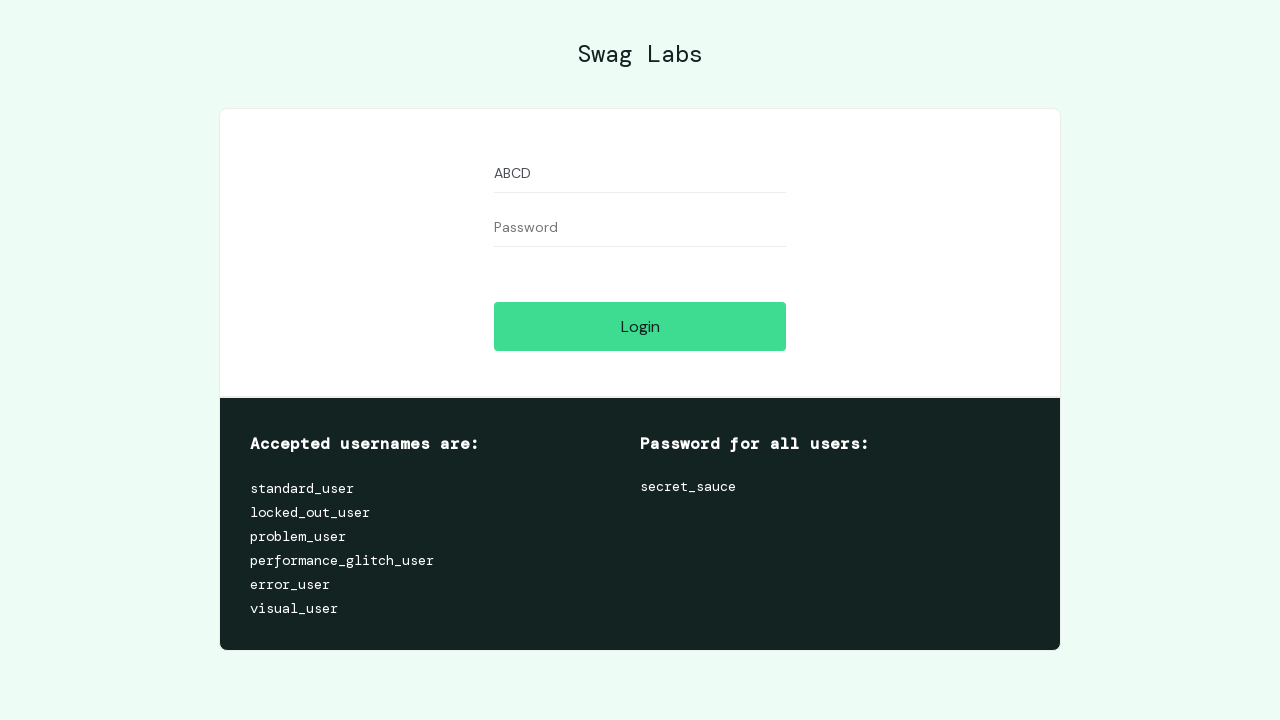

Filled password field with 'secret_sauce' on #password
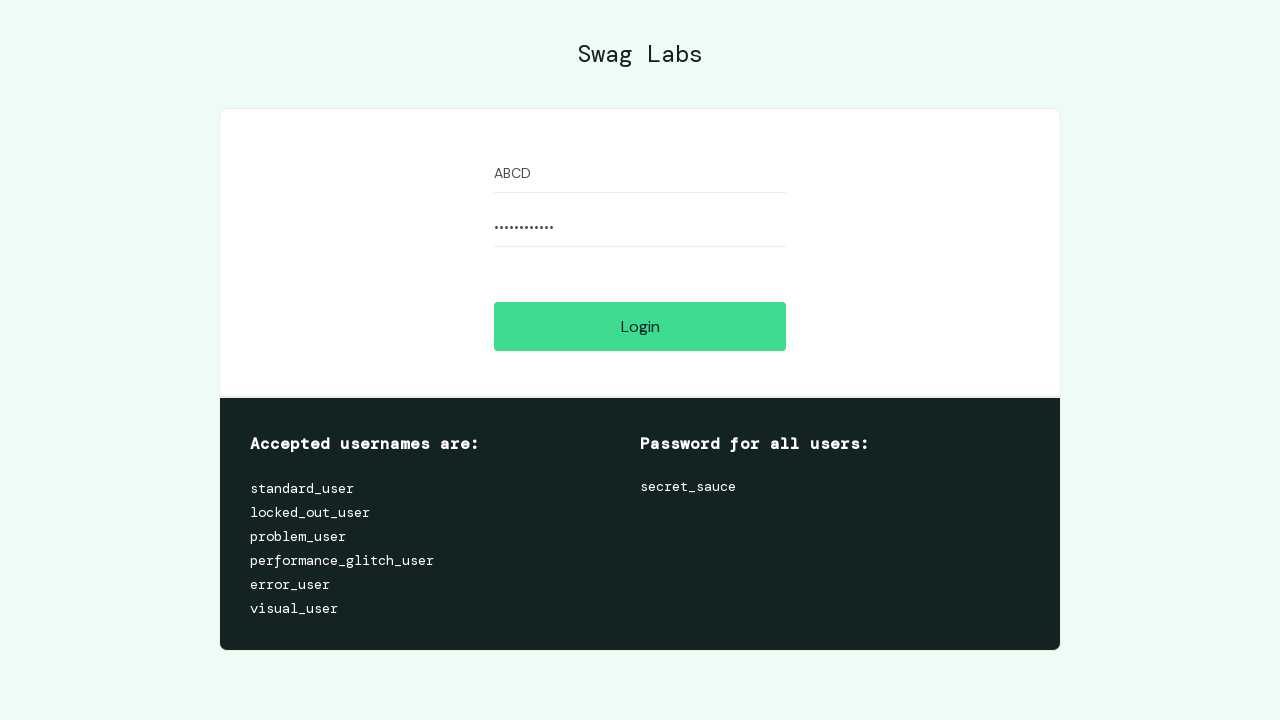

Clicked login button to submit form at (640, 326) on #login-button
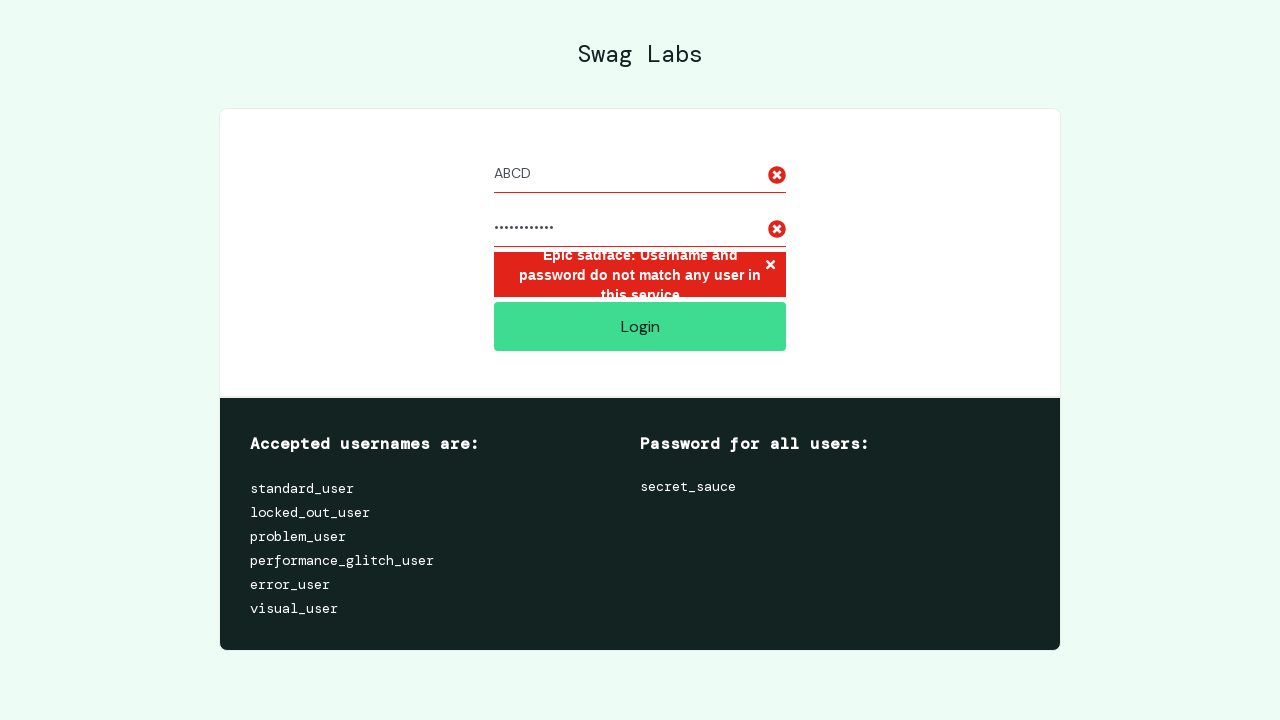

Error message appeared on screen
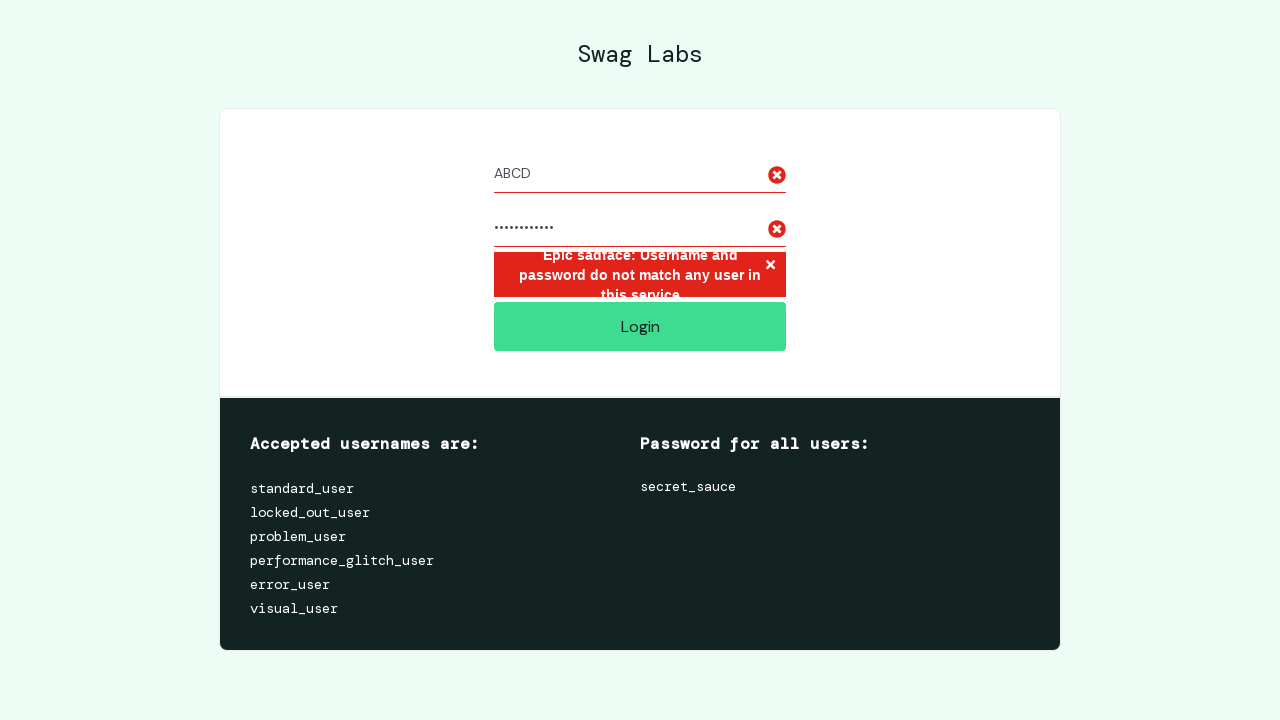

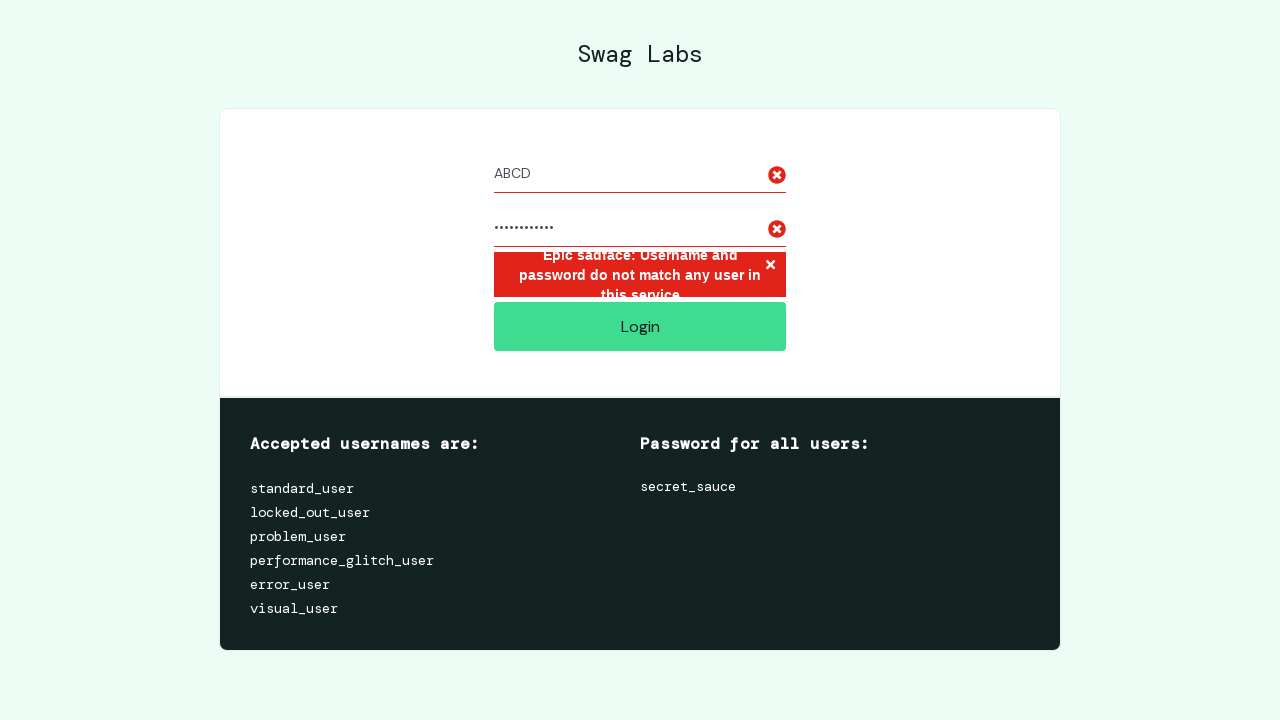